Navigates to Rahul Shetty Academy website and verifies the page loads by checking the title and current URL are accessible.

Starting URL: https://rahulshettyacademy.com/

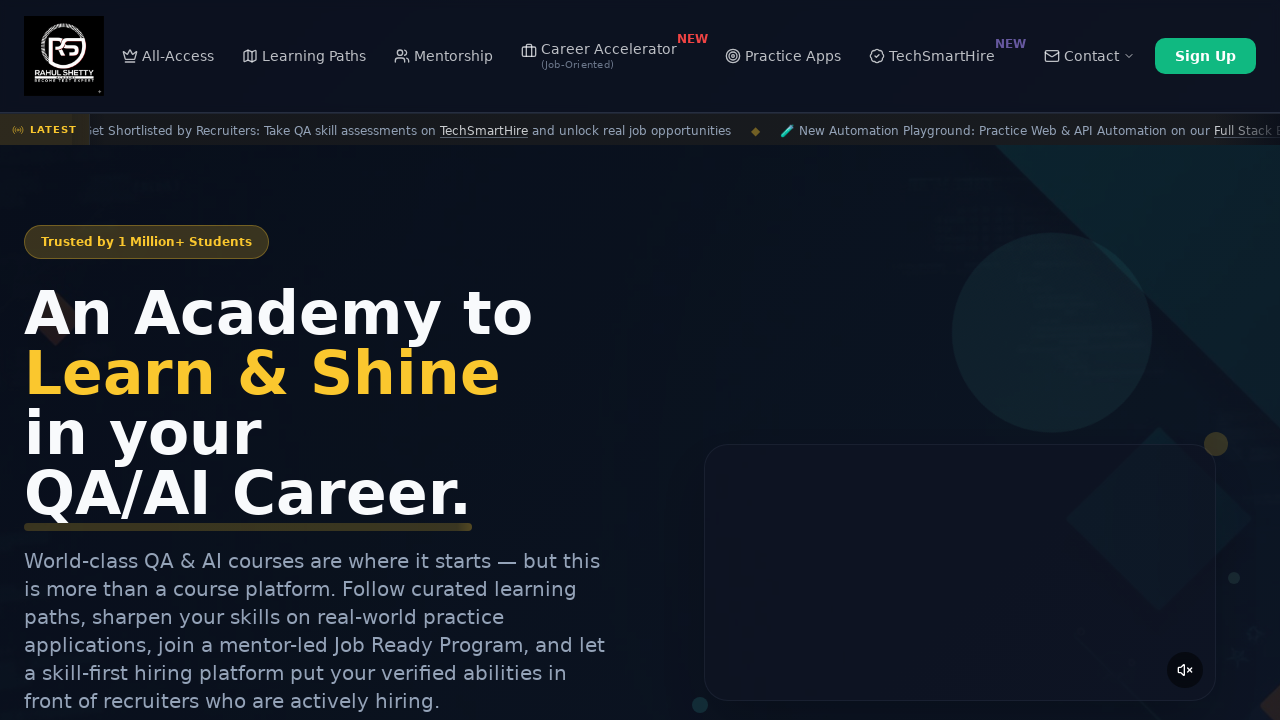

Waited for page to reach domcontentloaded state
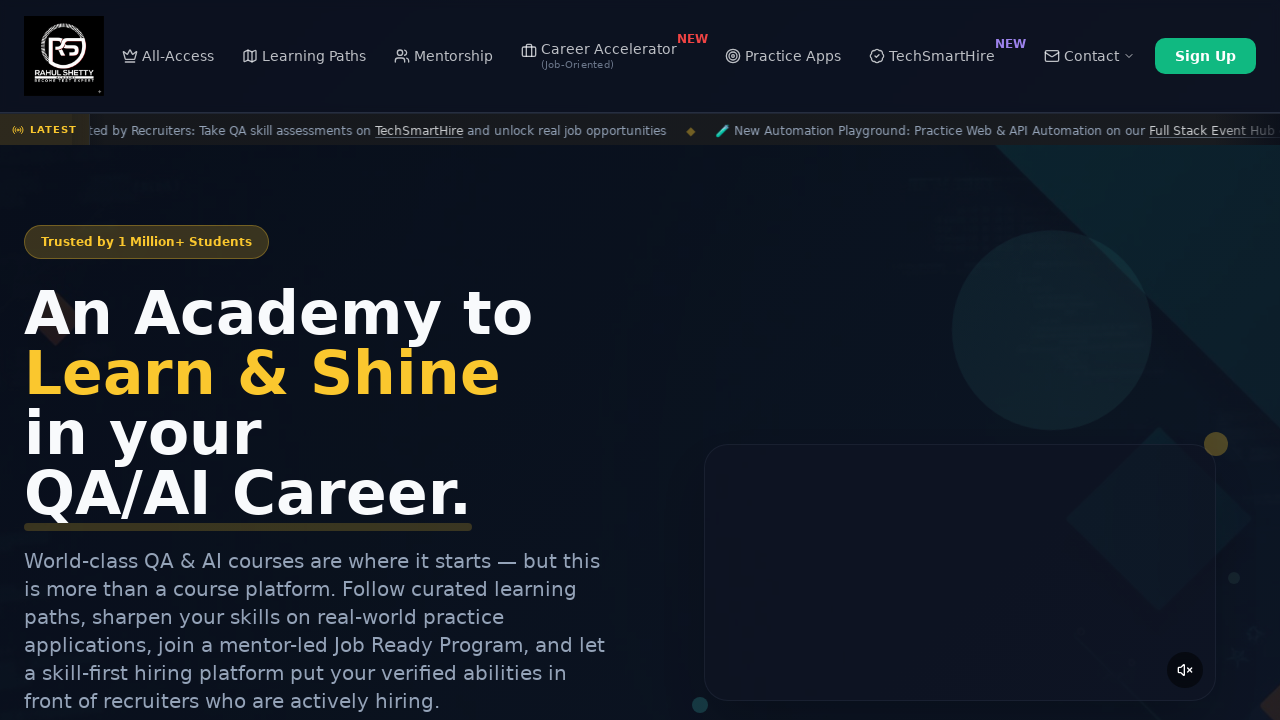

Retrieved page title: 'Rahul Shetty Academy | QA Automation, Playwright, AI Testing & Online Training'
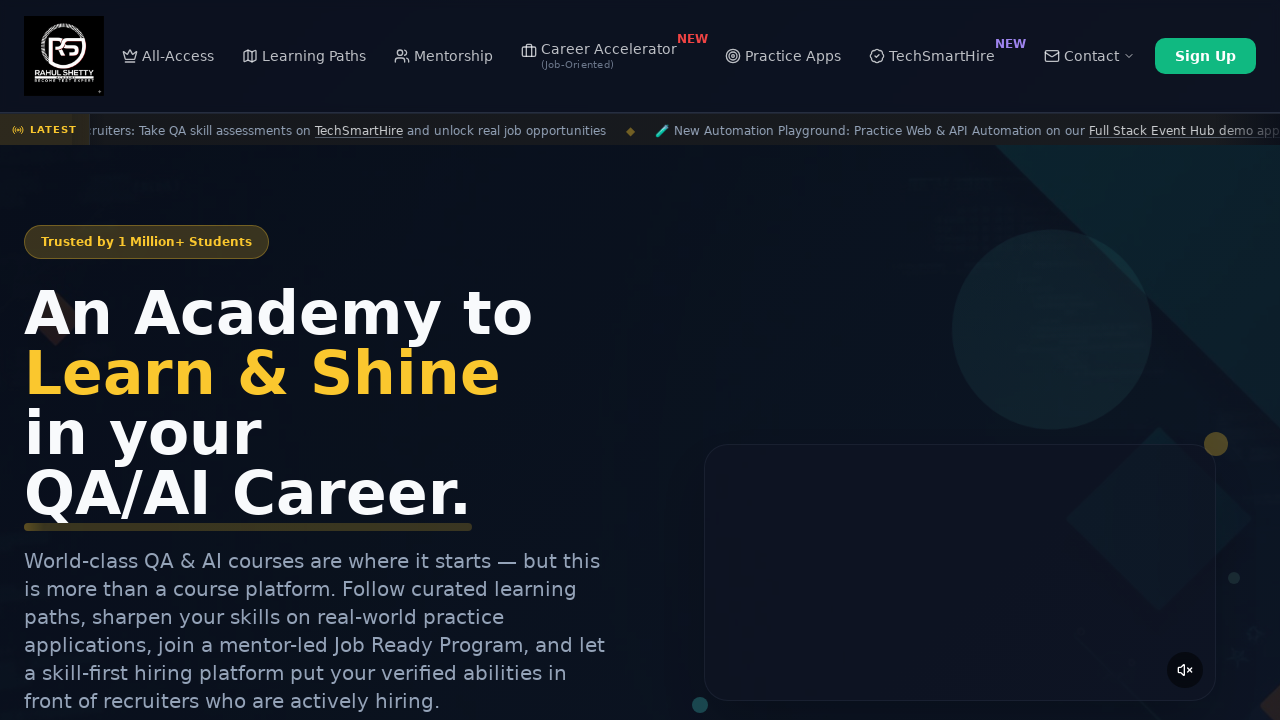

Retrieved current URL: 'https://rahulshettyacademy.com/'
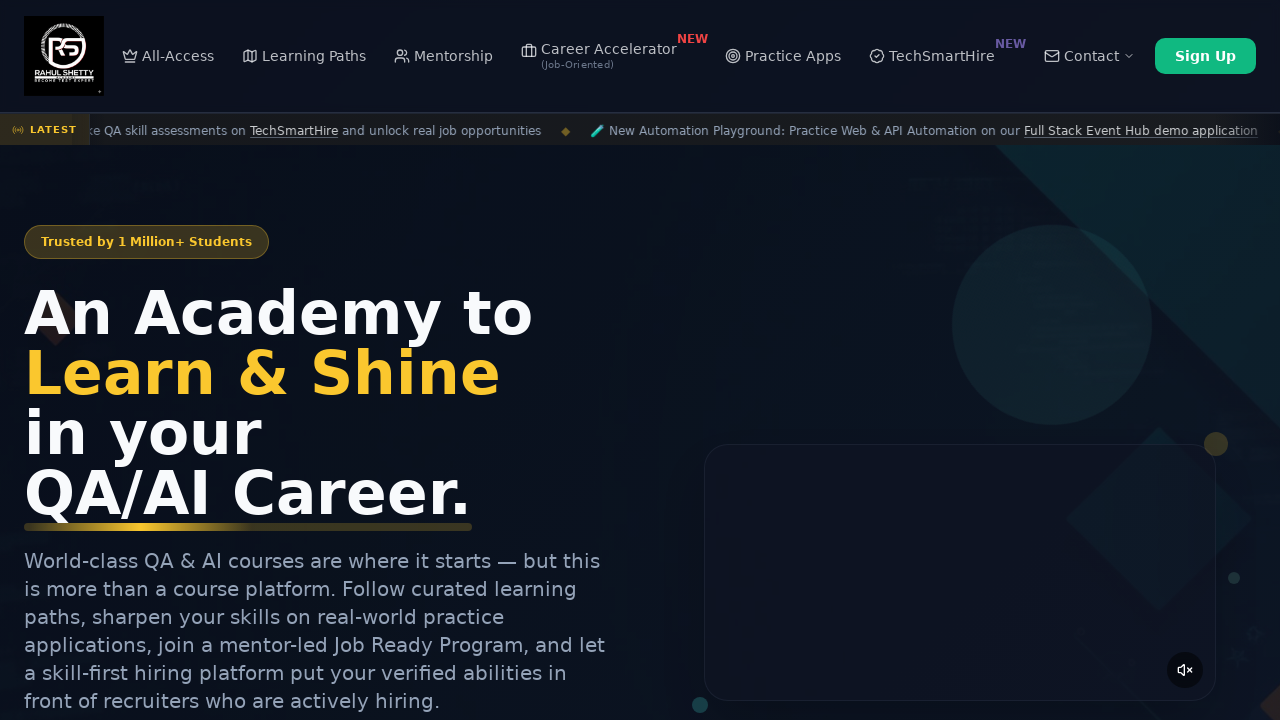

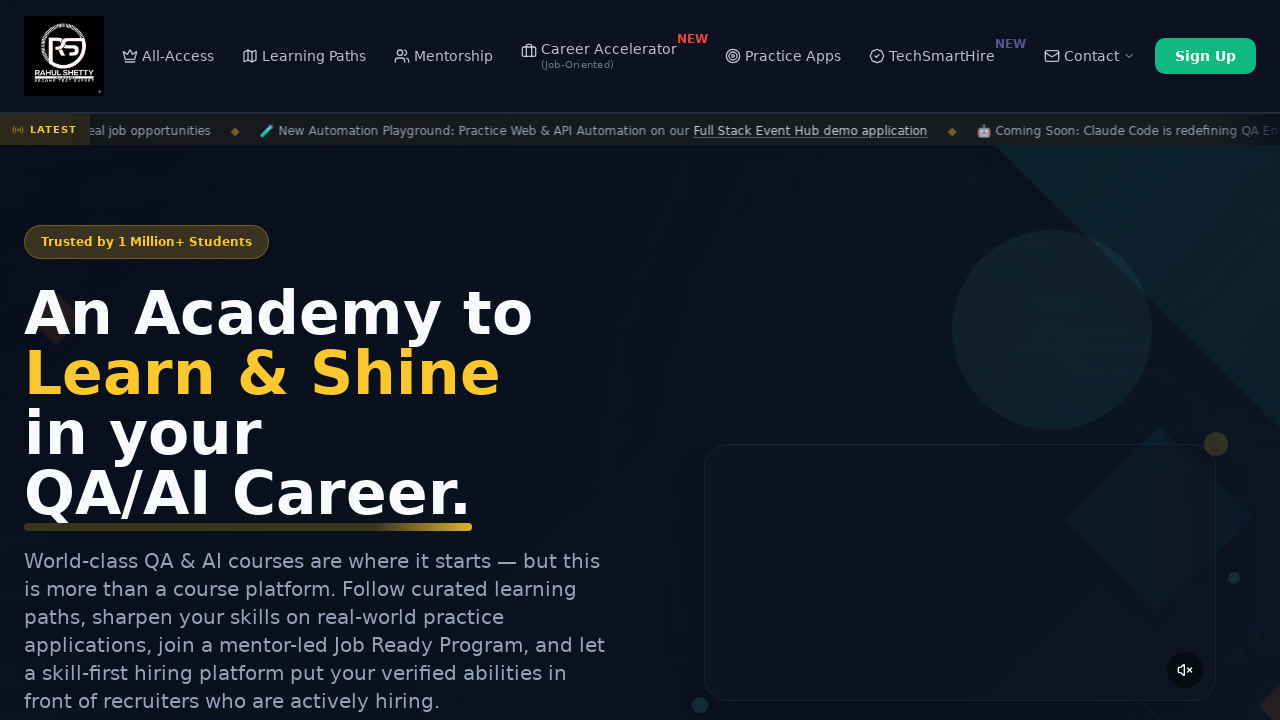